Tests Google Patents search functionality by entering a query and submitting the search form

Starting URL: https://patents.google.com/

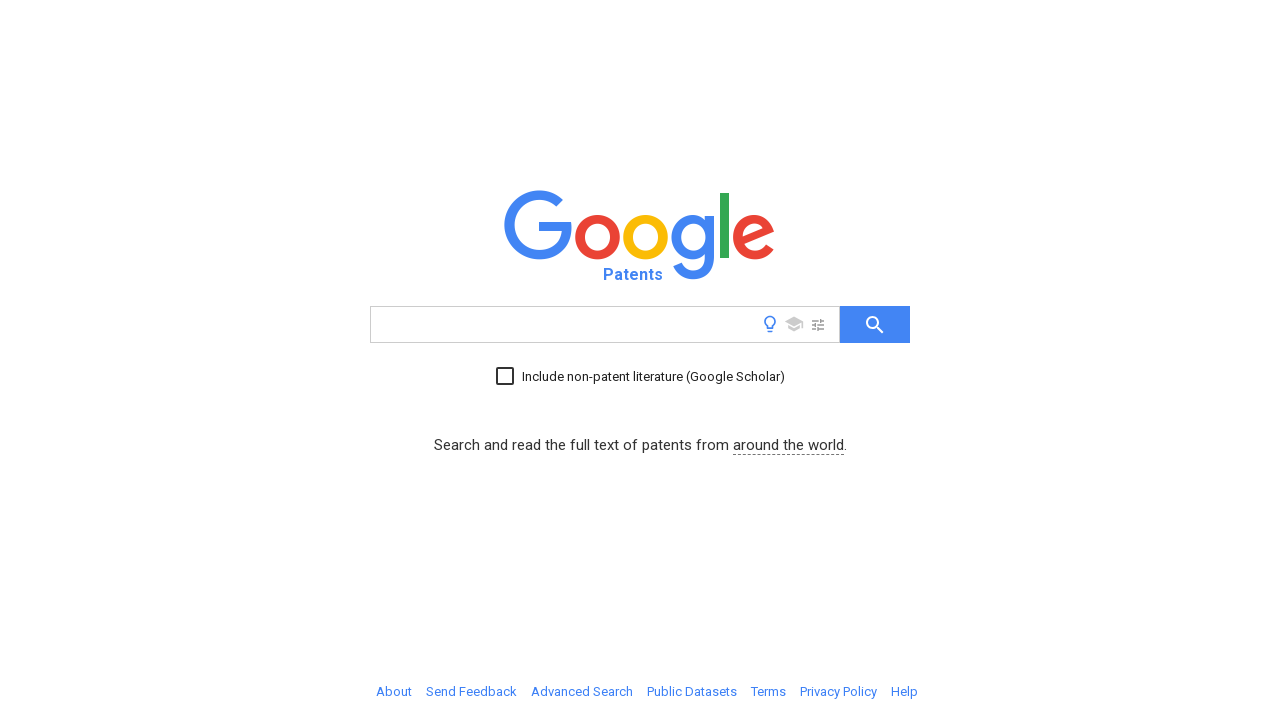

Cleared the search field on input[name='q']
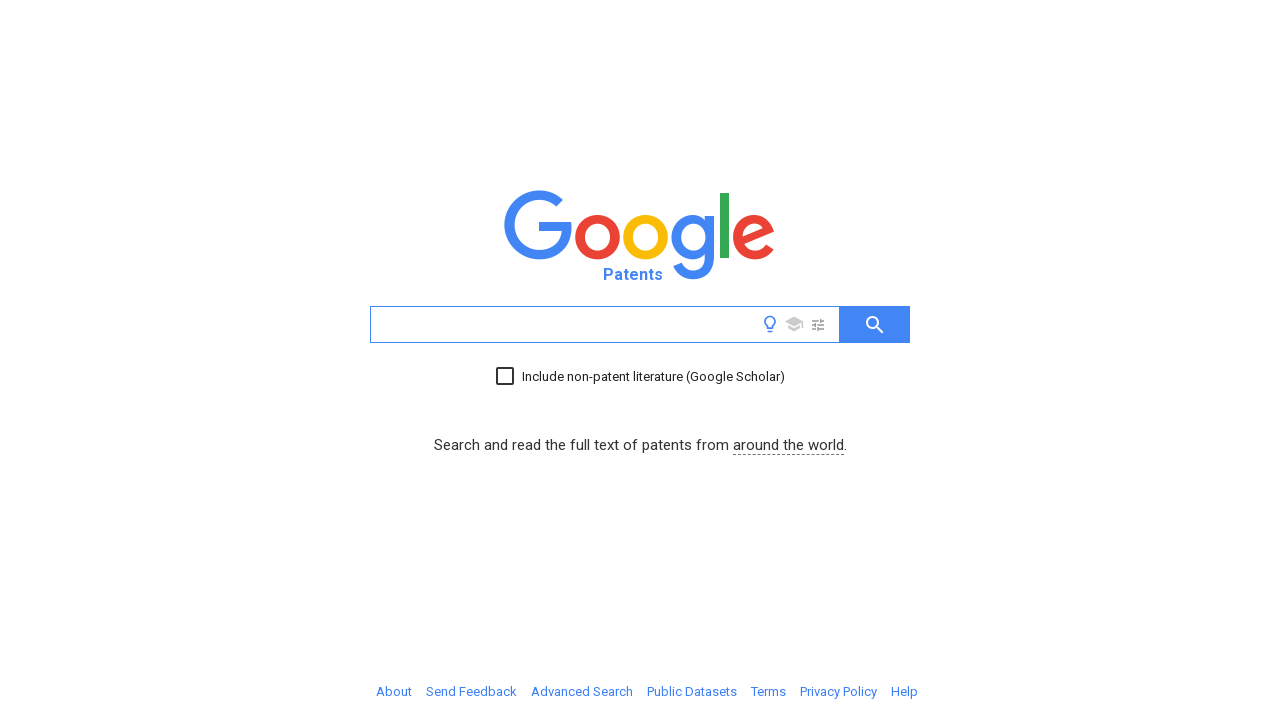

Filled search field with 'wireless charging technology' on input[name='q']
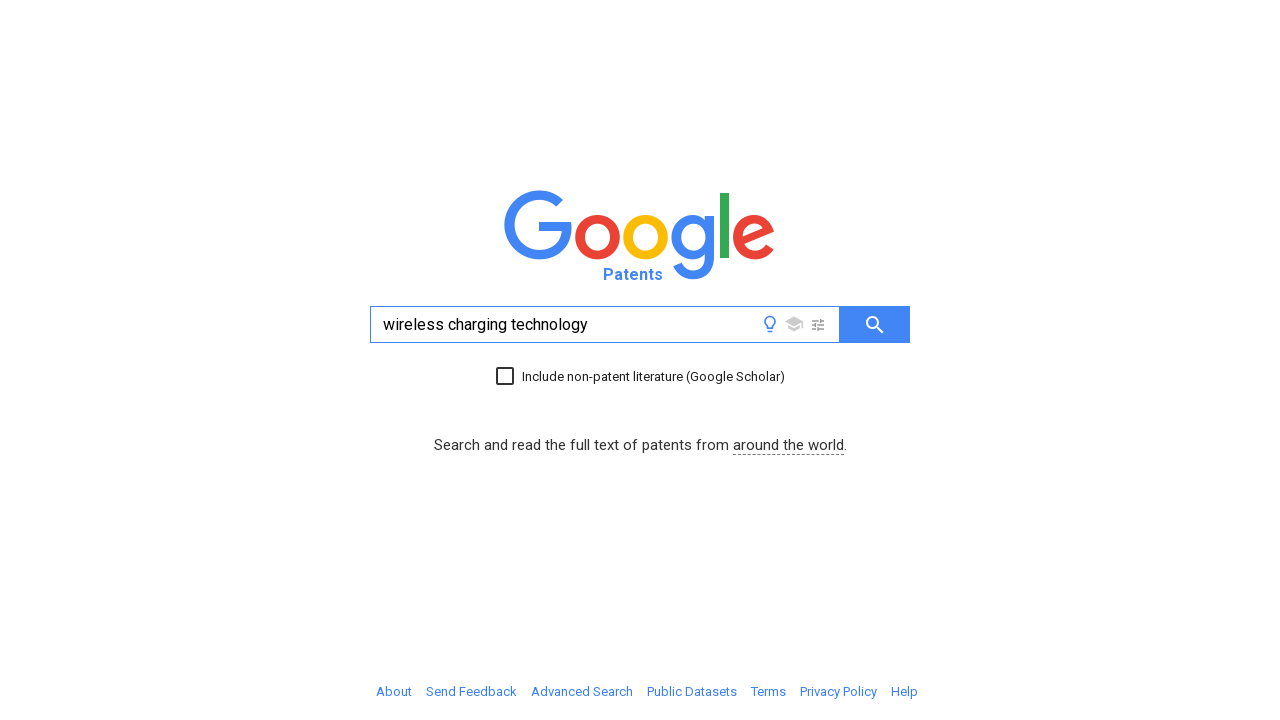

Clicked the search button to submit the query at (875, 324) on #searchButton
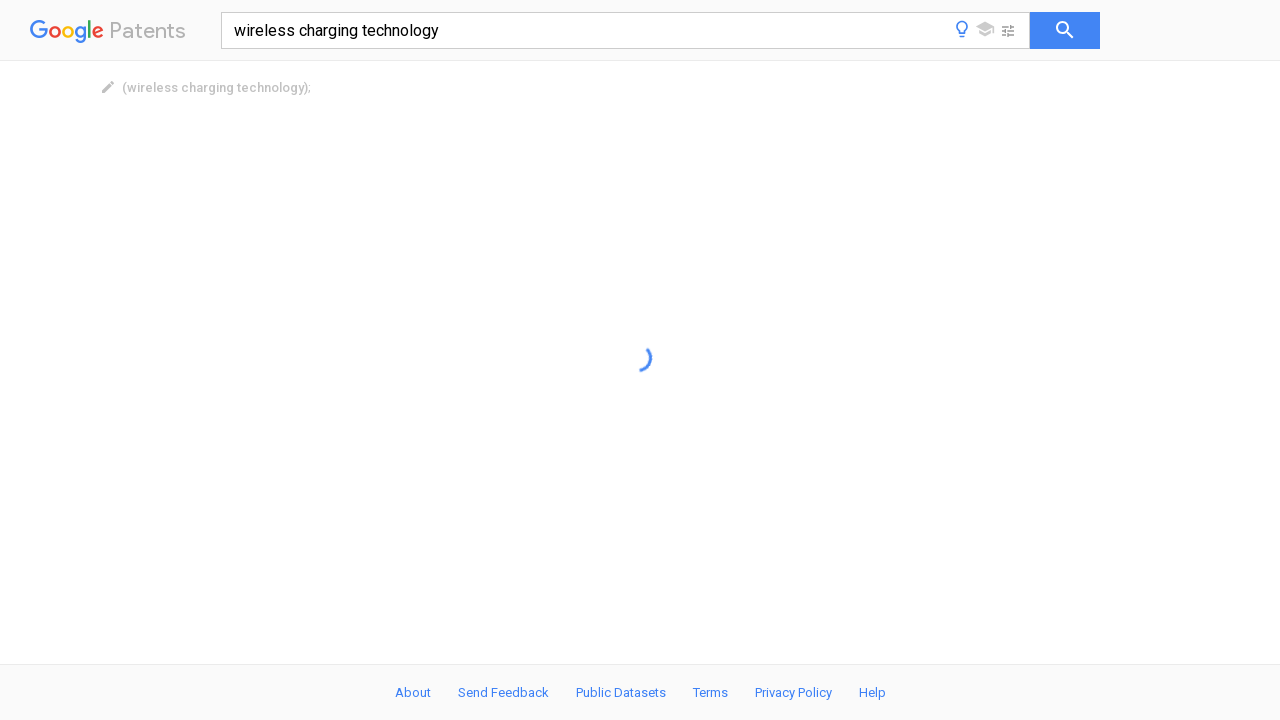

Search results loaded successfully
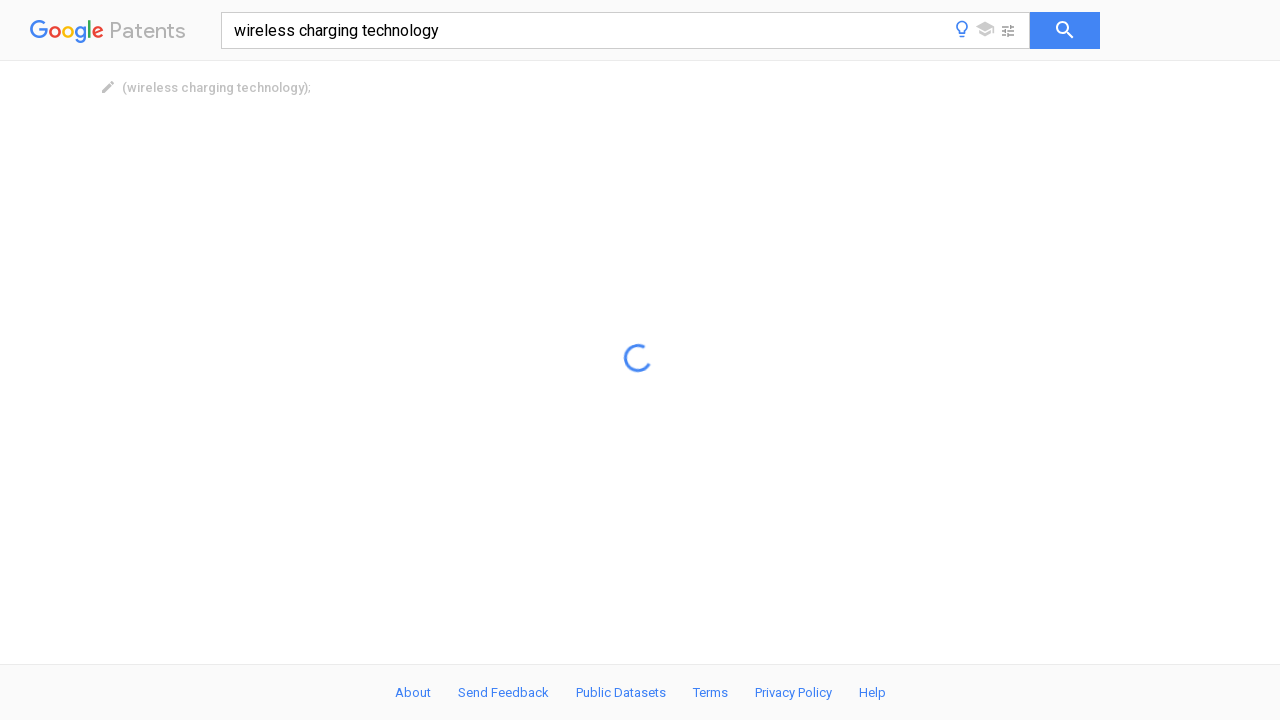

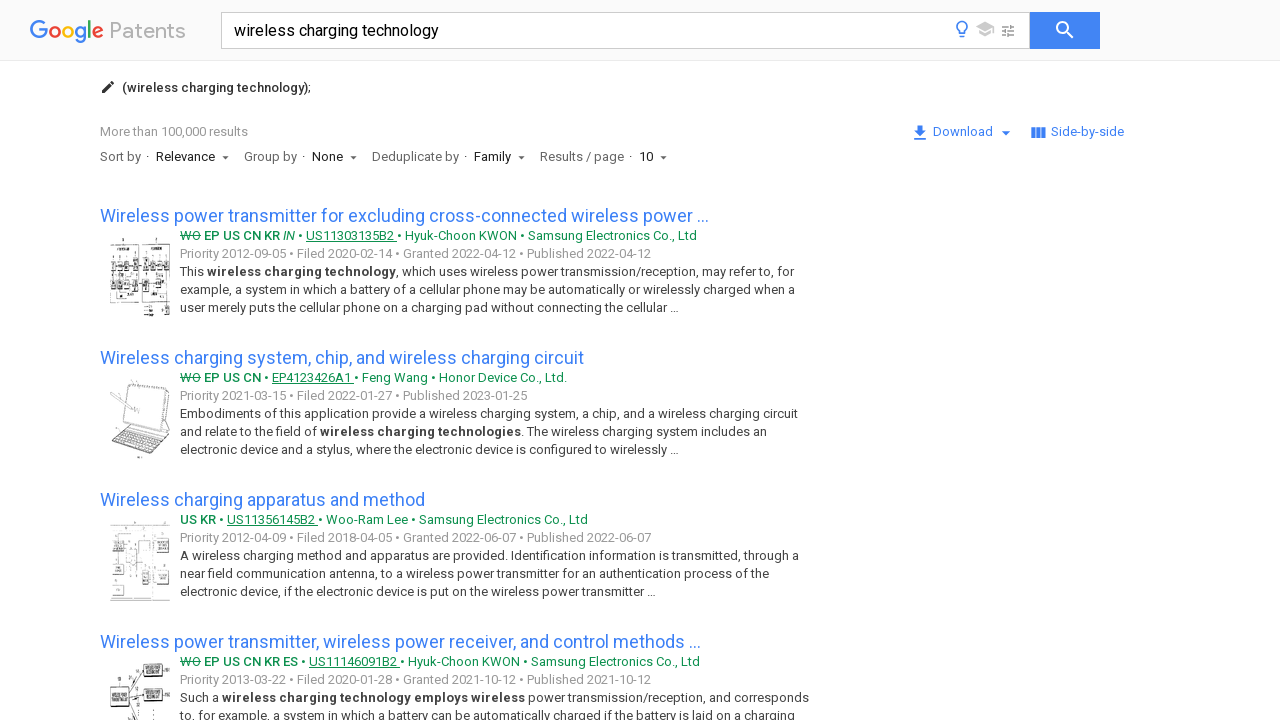